Opens the Test Automation Practice website and verifies that the page title is "Automation Testing Practice".

Starting URL: https://testautomationpractice.blogspot.com/

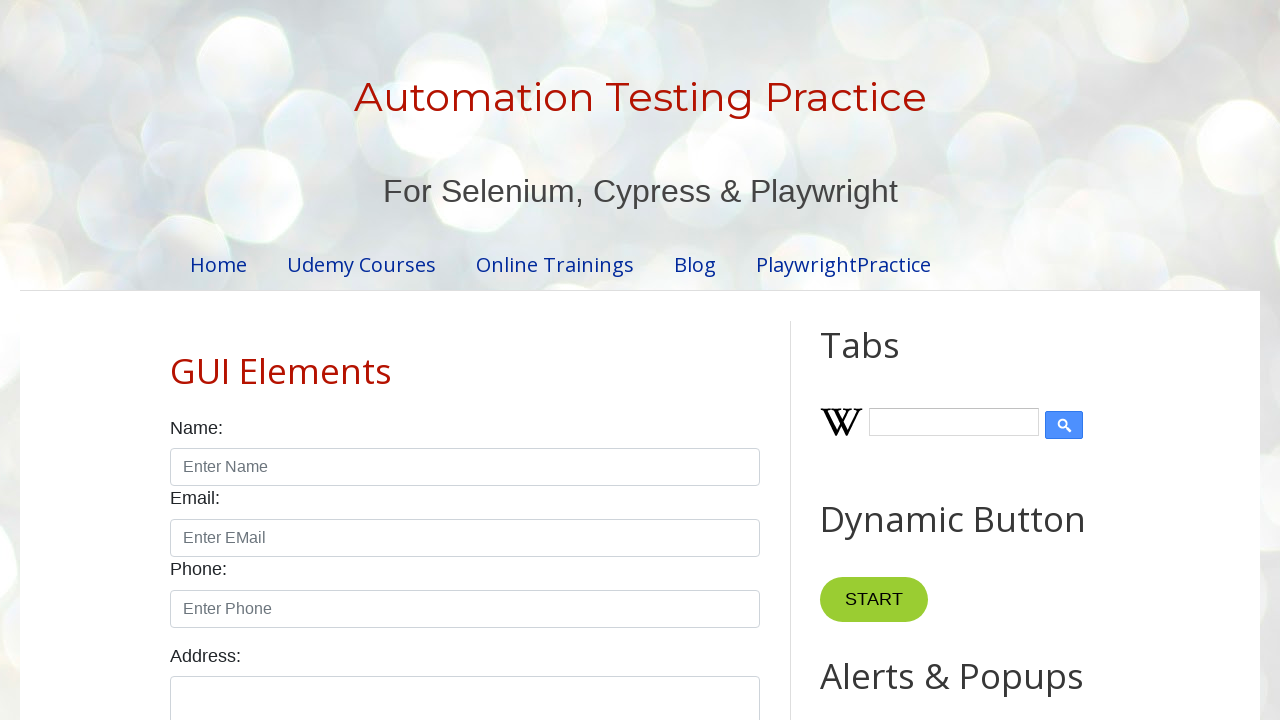

Navigated to Test Automation Practice website
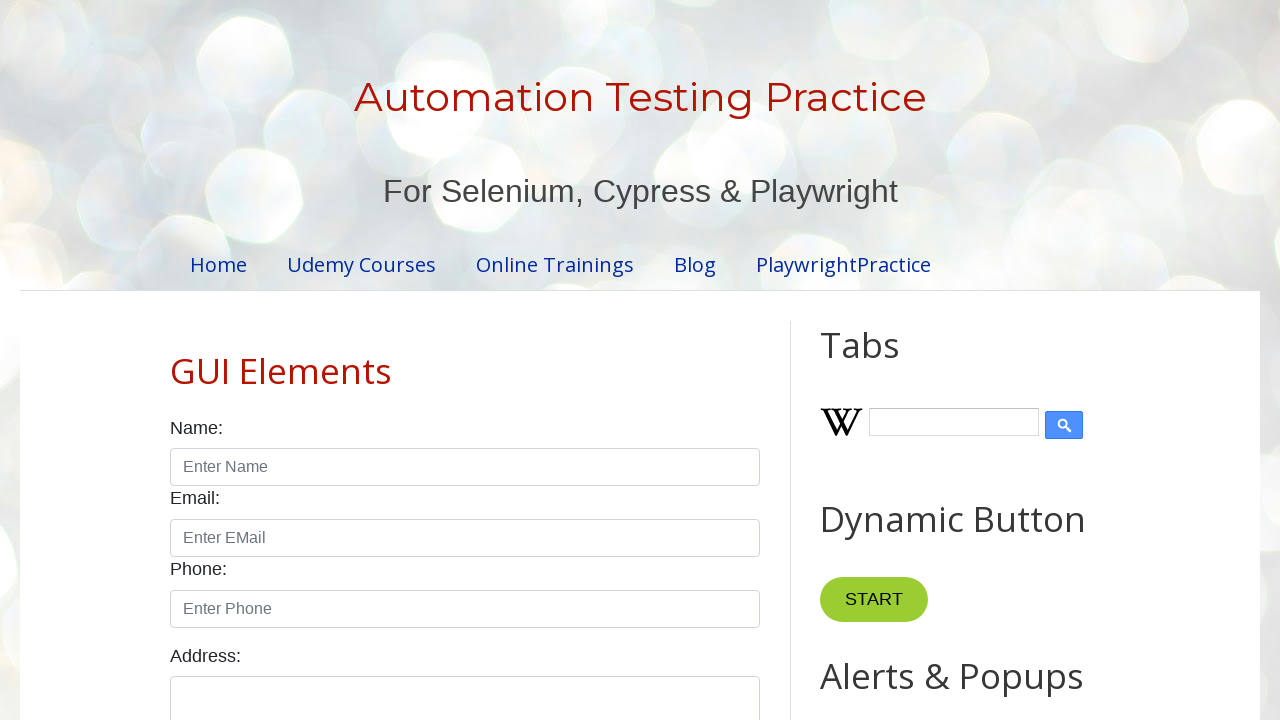

Verified page title is 'Automation Testing Practice'
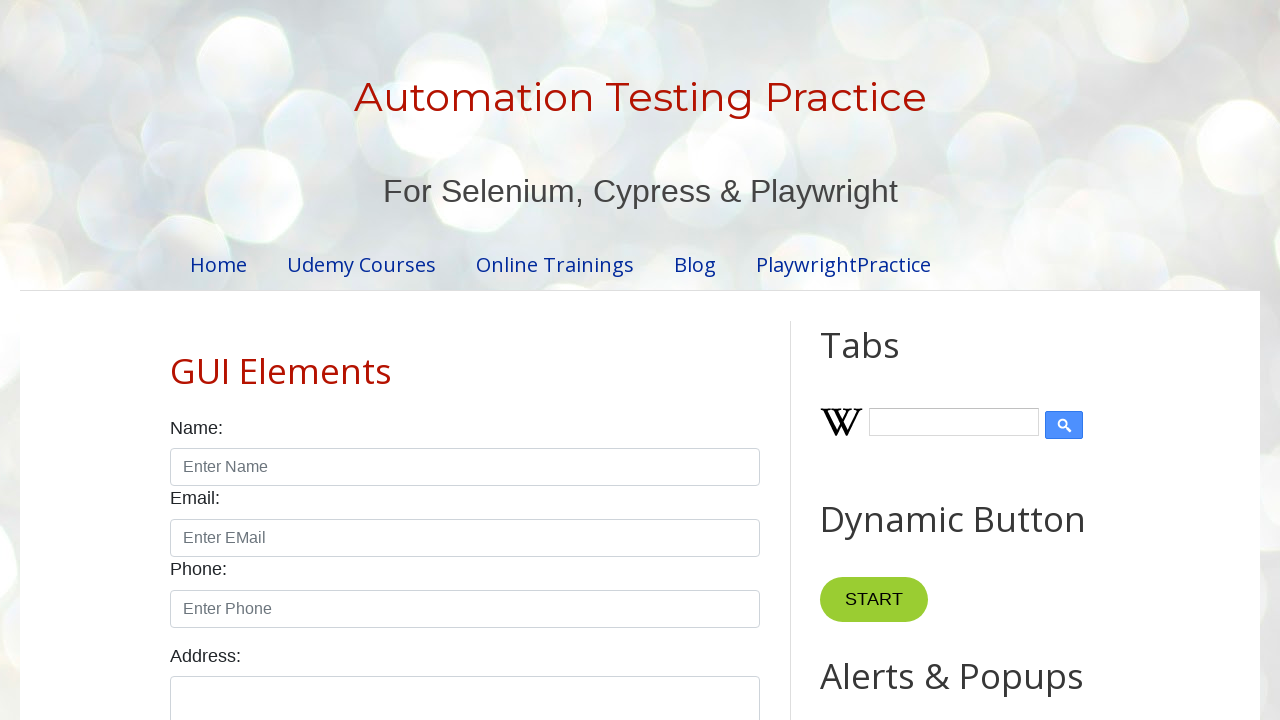

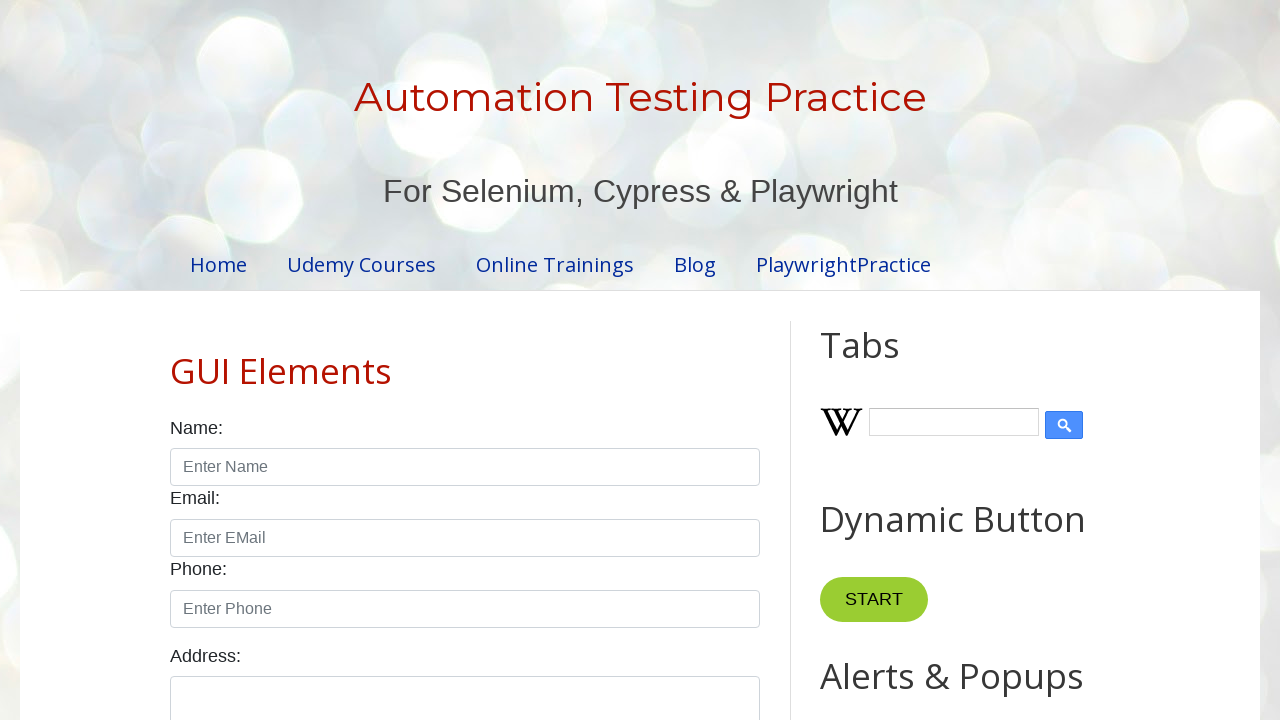